Tests adding todo items to the list by creating two items and verifying they appear correctly

Starting URL: https://demo.playwright.dev/todomvc

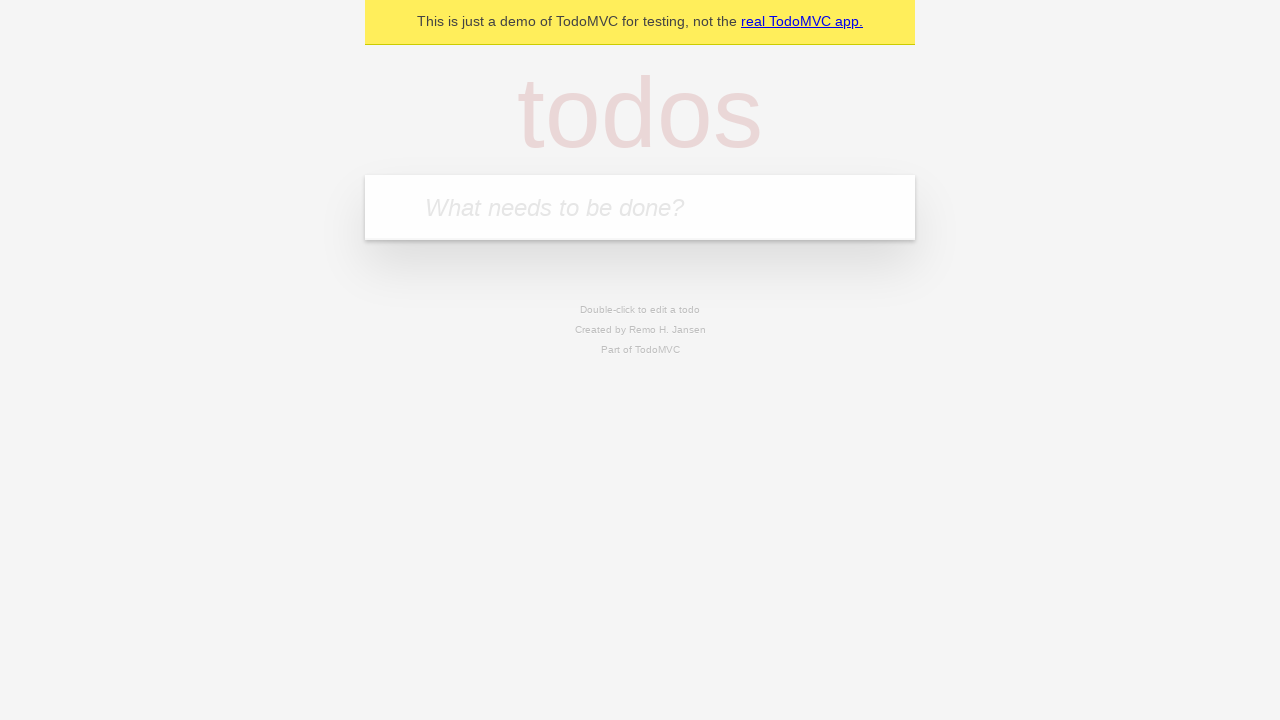

Located the todo input field with placeholder 'What needs to be done?'
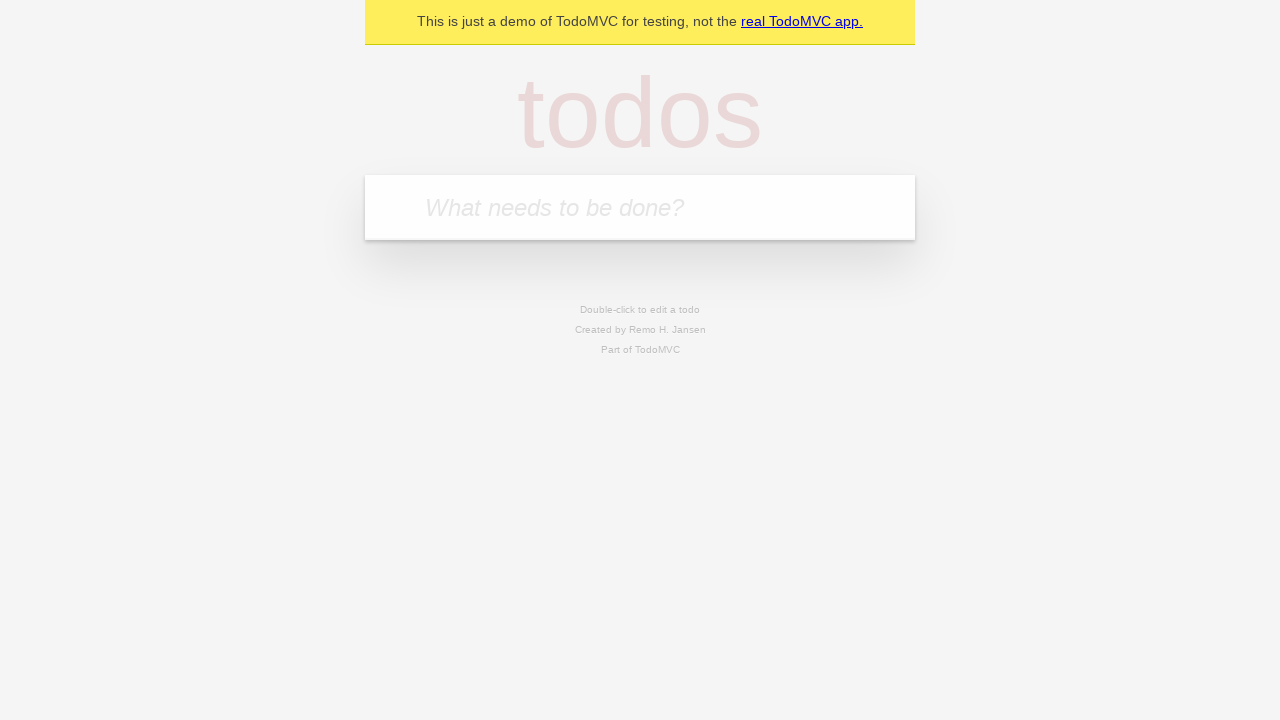

Filled first todo item 'buy some cheese' on internal:attr=[placeholder="What needs to be done?"i]
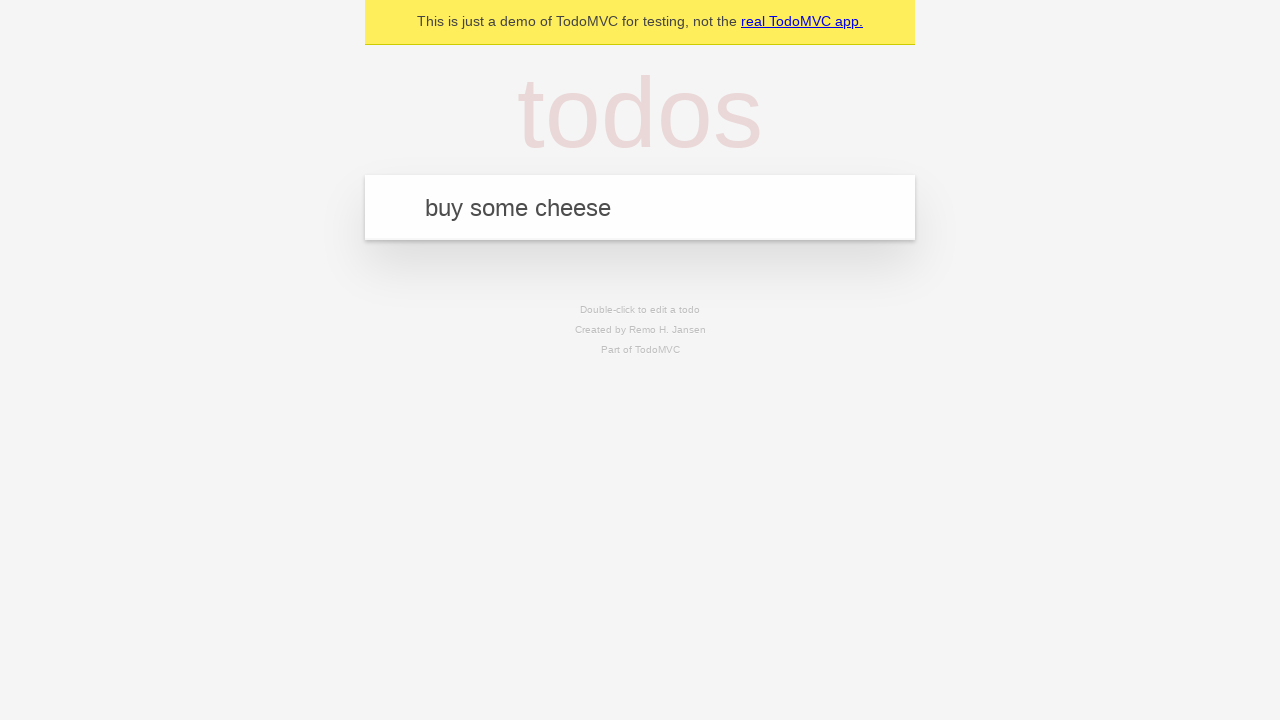

Pressed Enter to add first todo item on internal:attr=[placeholder="What needs to be done?"i]
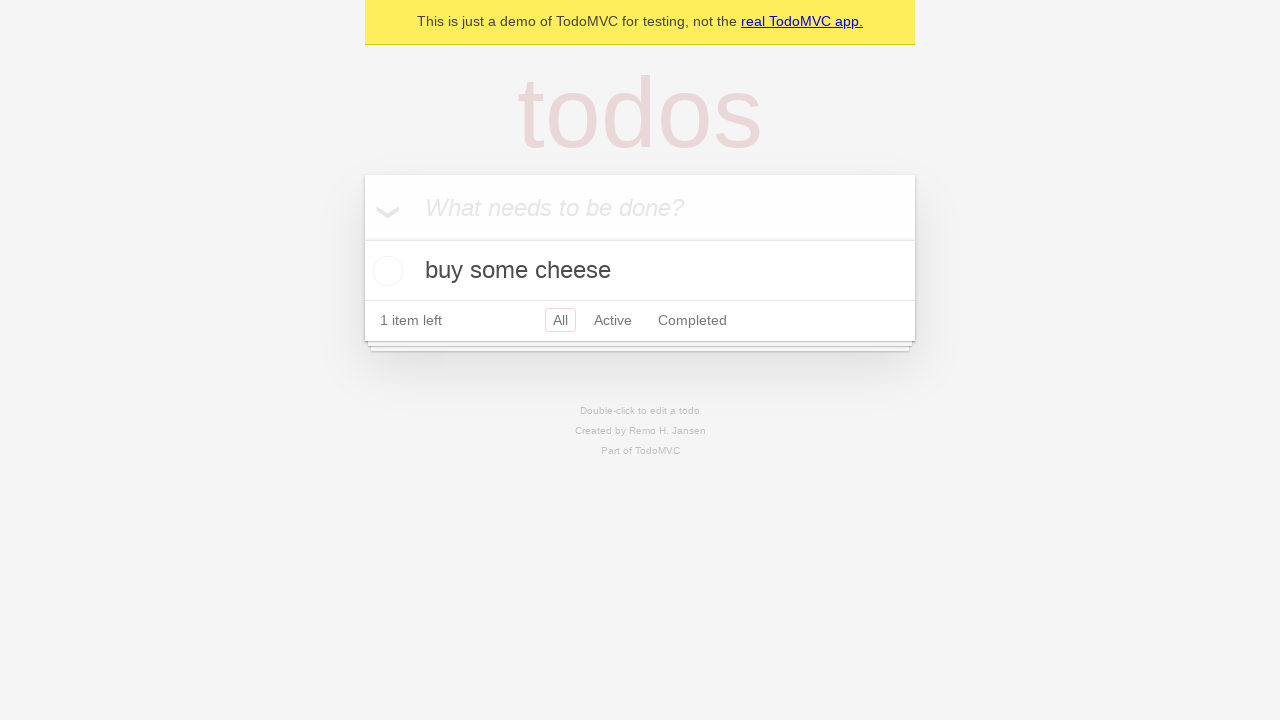

Verified first todo item appeared in the list
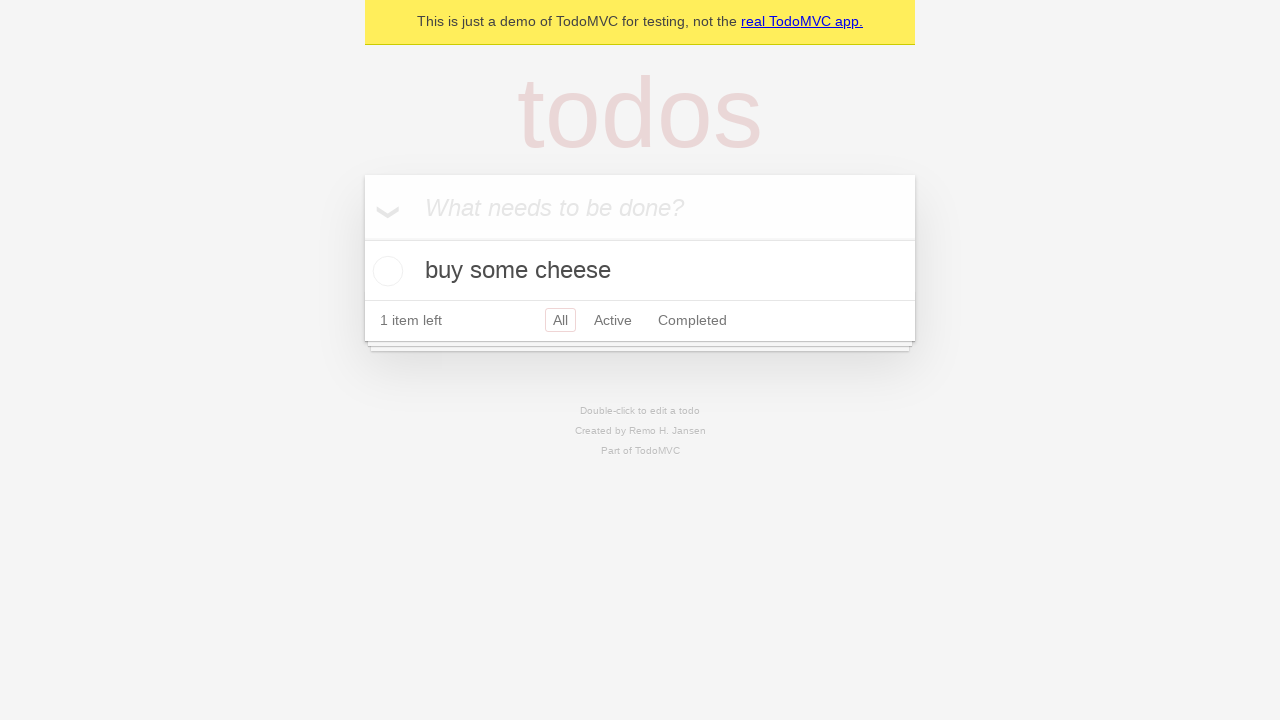

Filled second todo item 'feed the cat' on internal:attr=[placeholder="What needs to be done?"i]
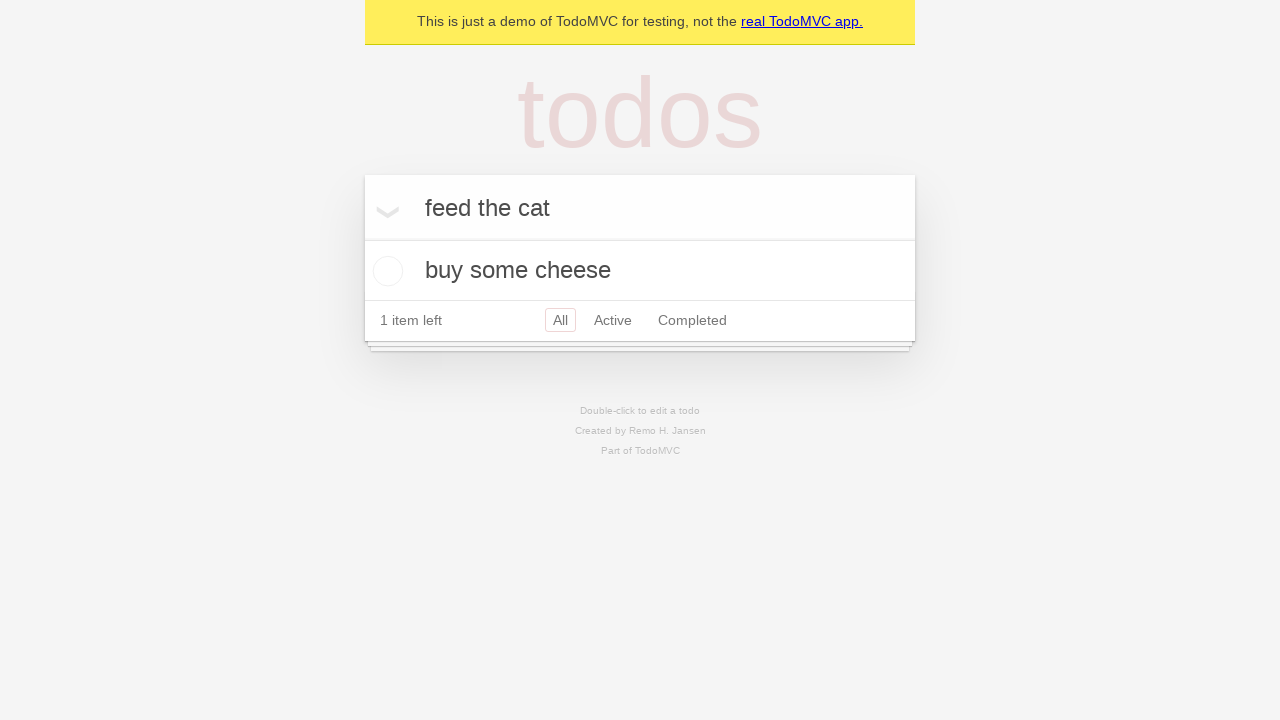

Pressed Enter to add second todo item on internal:attr=[placeholder="What needs to be done?"i]
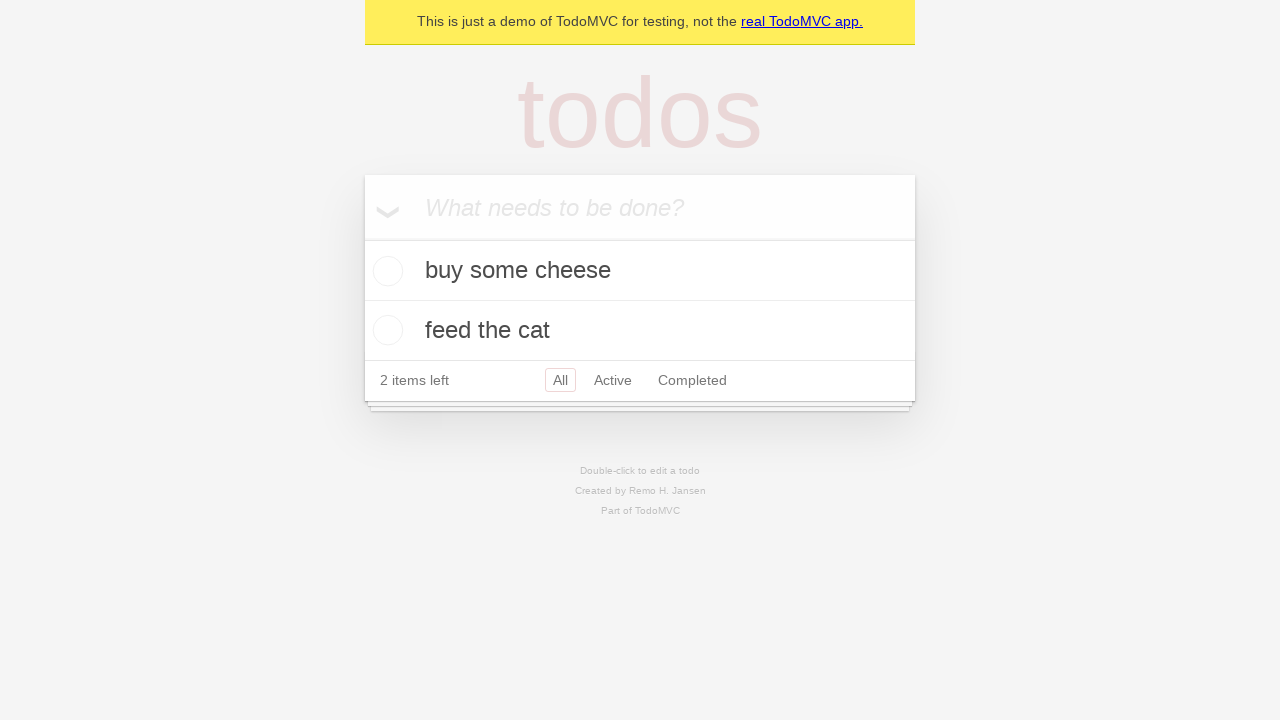

Verified both todo items appear in the list
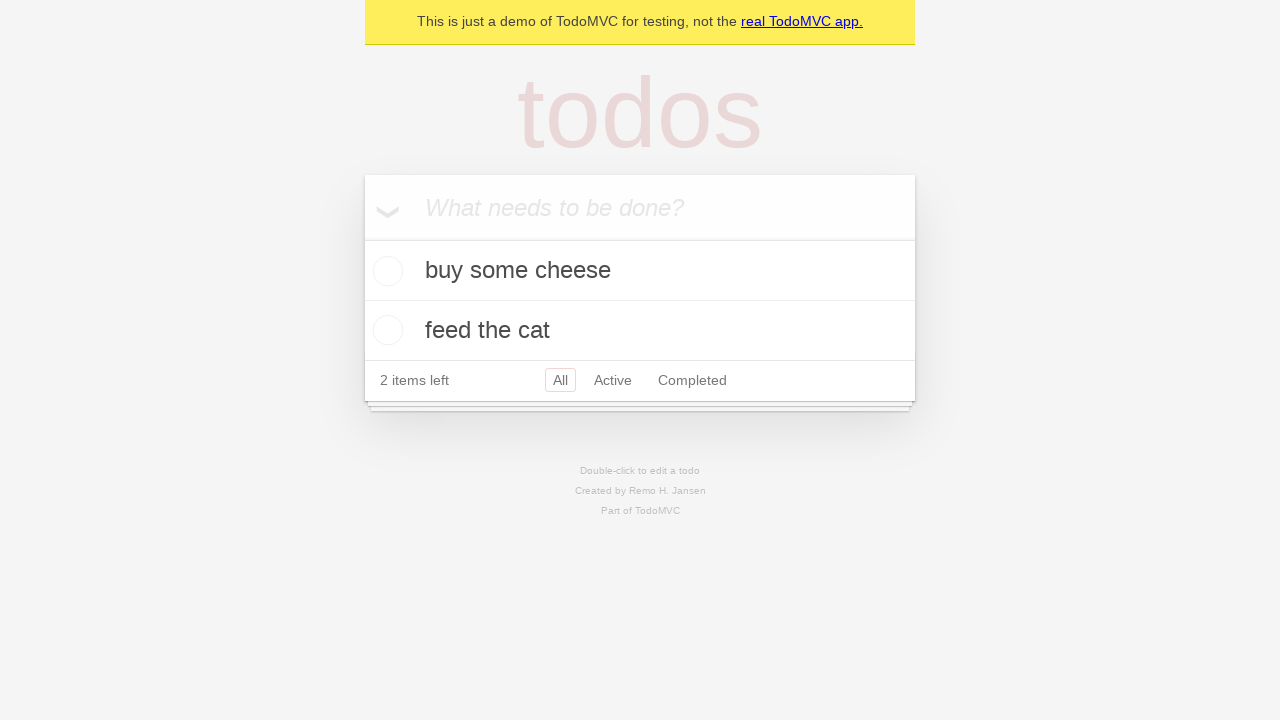

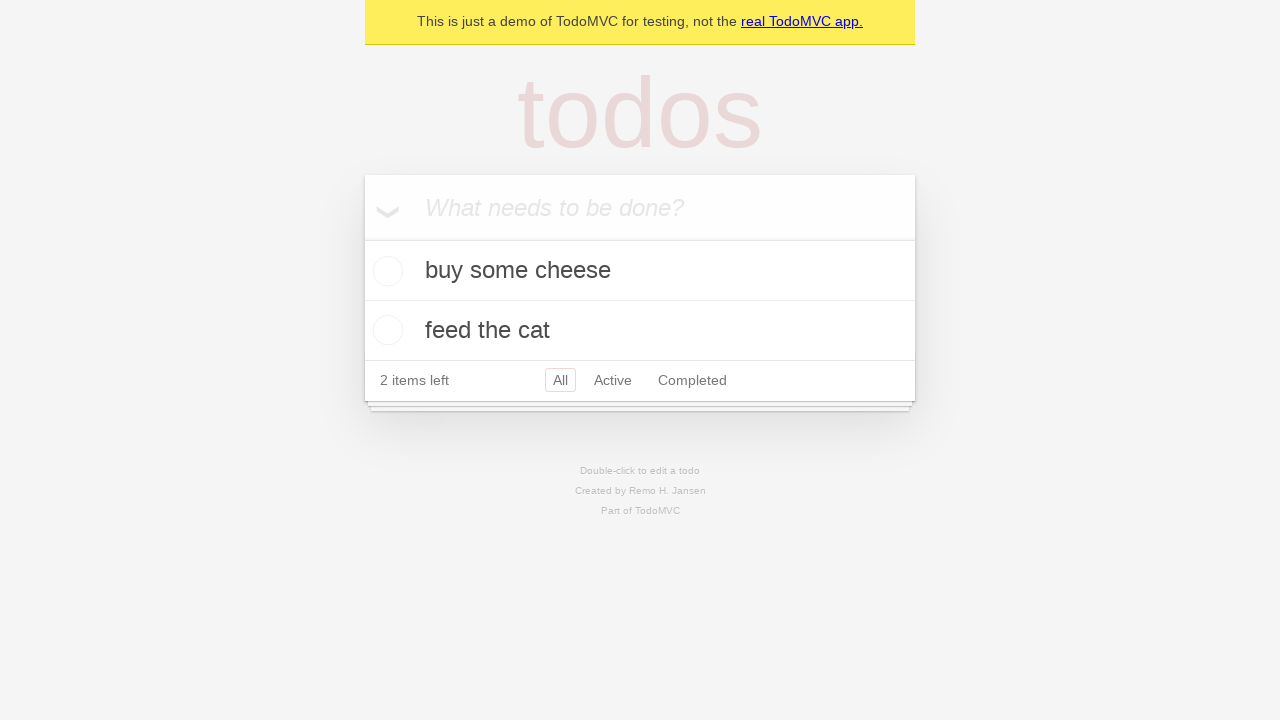